Tests drag and drop functionality on the jQuery UI demo site by navigating to the Droppable demo, switching to the iframe, and performing a drag-and-drop action from the draggable element to the droppable target.

Starting URL: https://jqueryui.com/

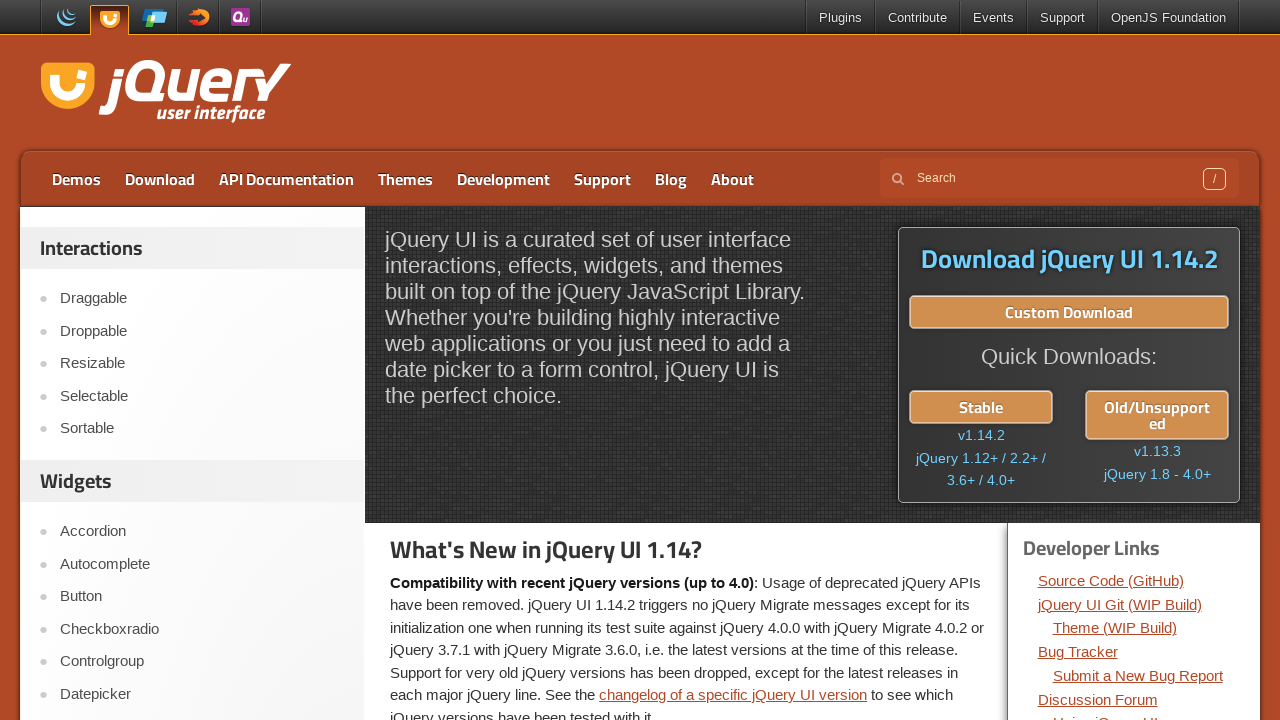

Clicked on the Droppable demo link in the sidebar at (202, 331) on xpath=//div[@id='sidebar']/aside/ul[1]/li[2]/a
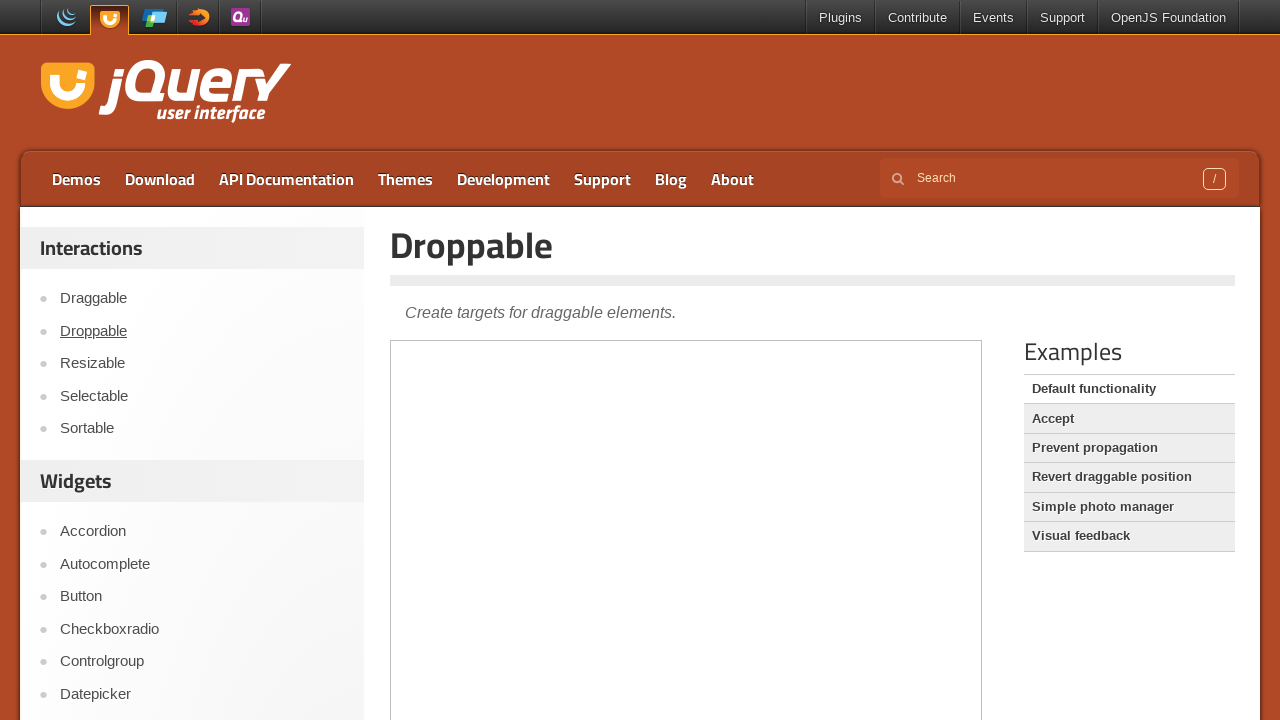

Located the demo iframe
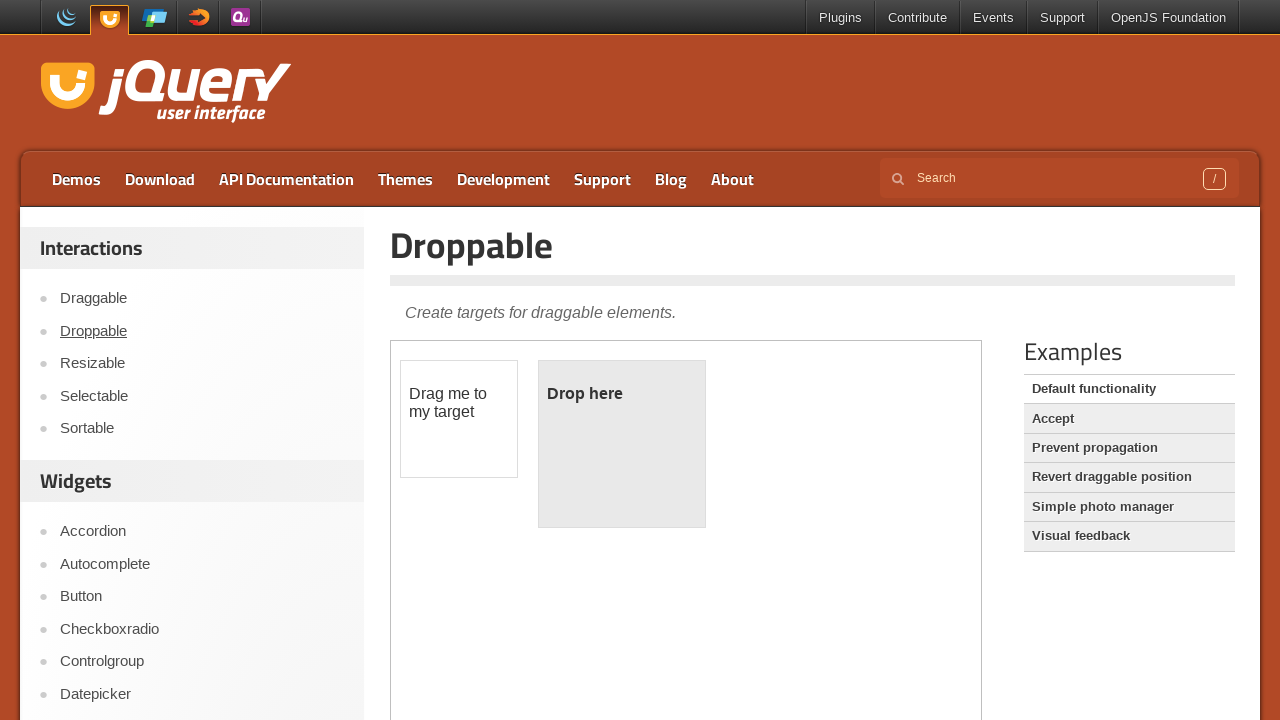

Draggable element became visible
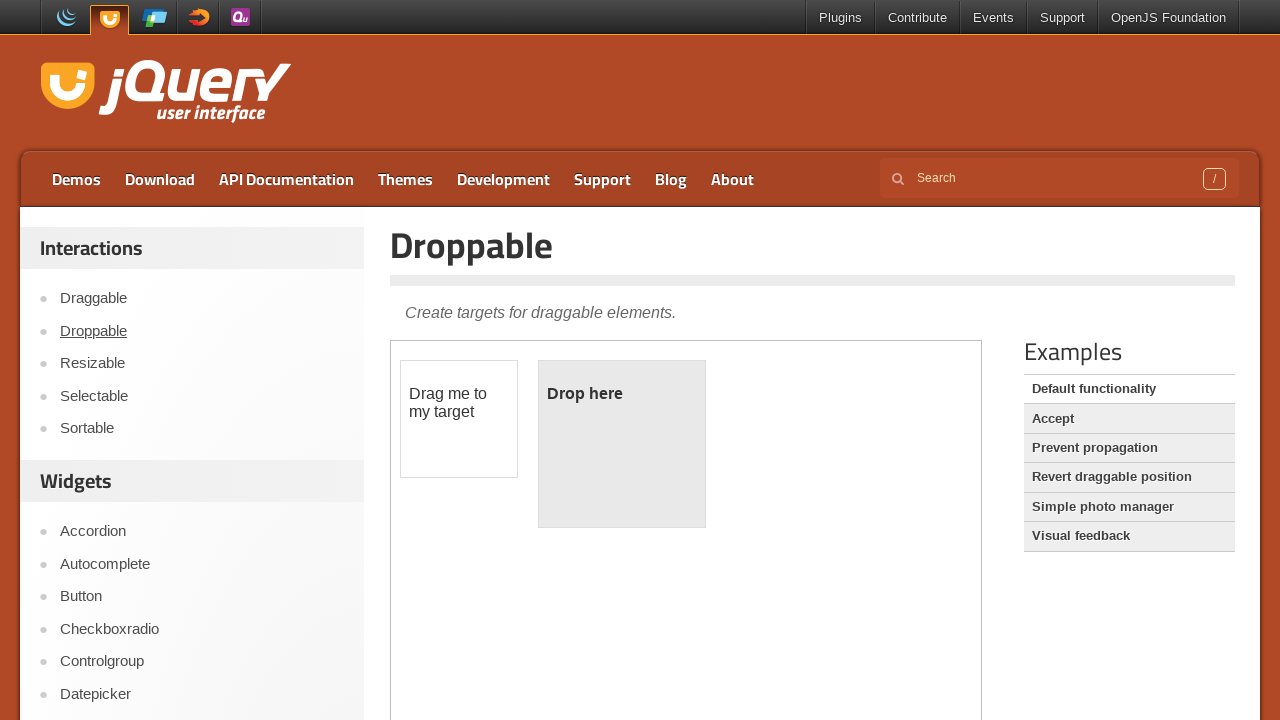

Droppable element became visible
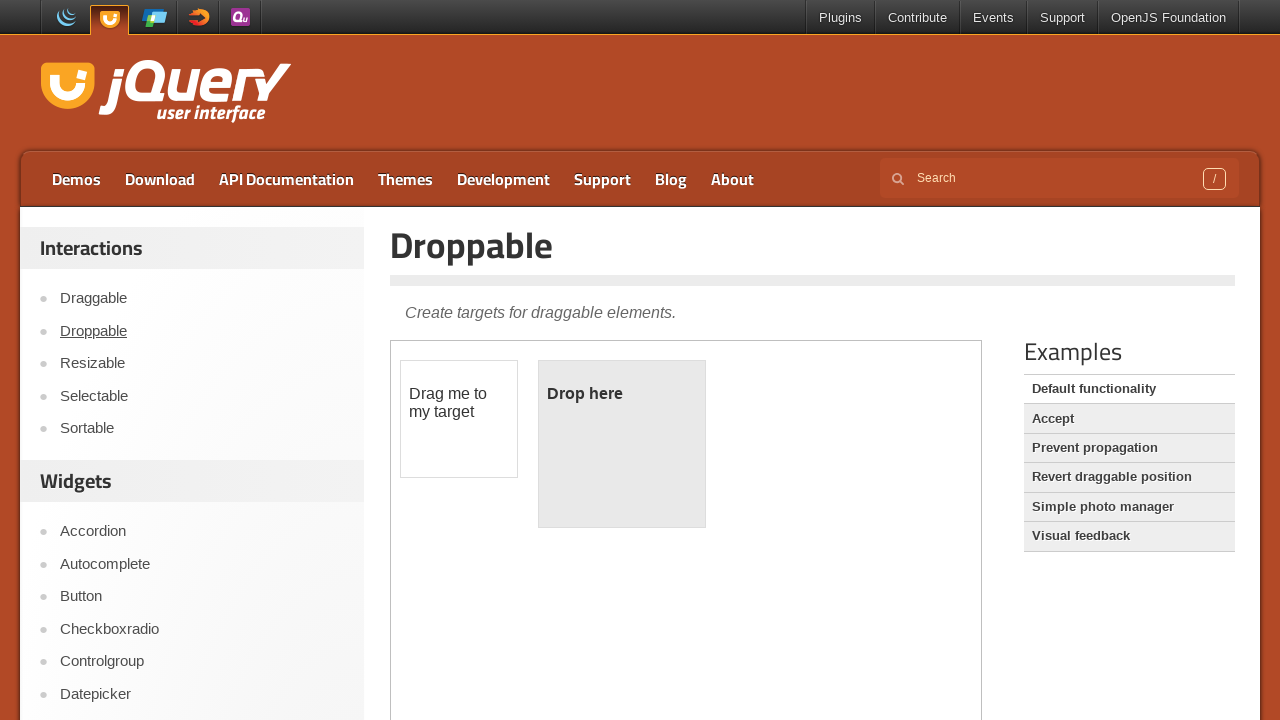

Located draggable and droppable elements
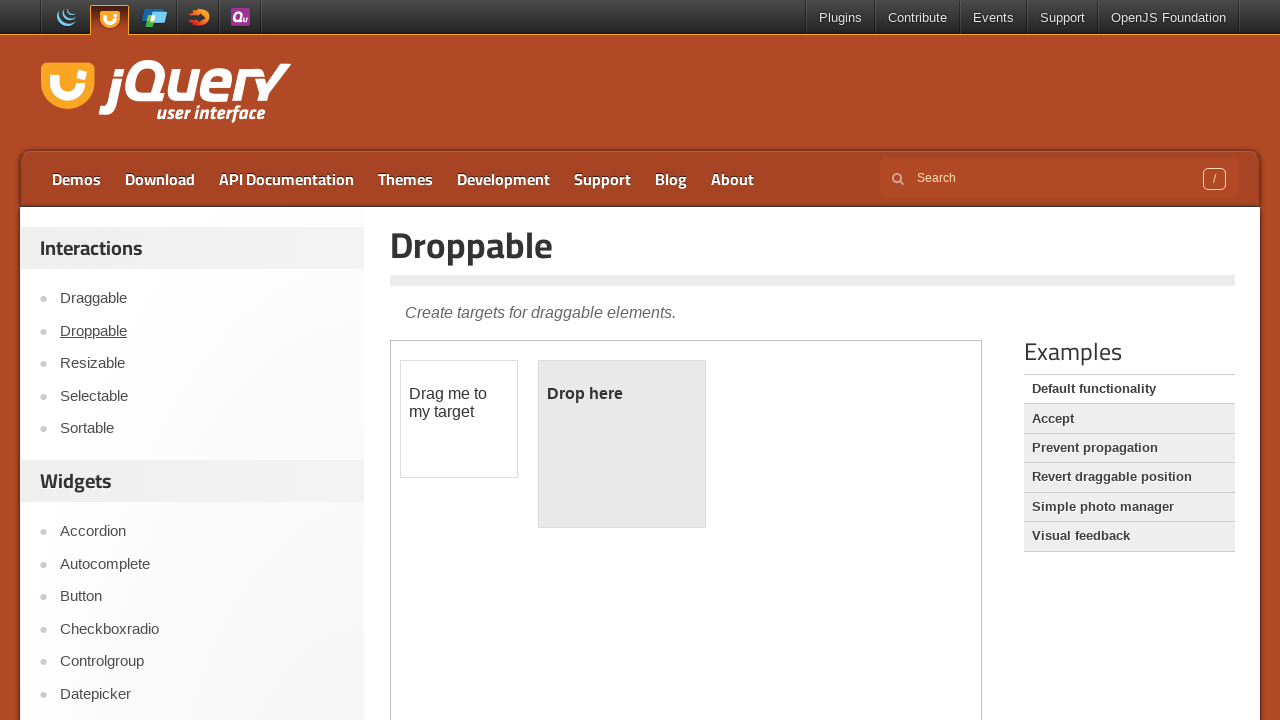

Dragged element from draggable to droppable target at (622, 444)
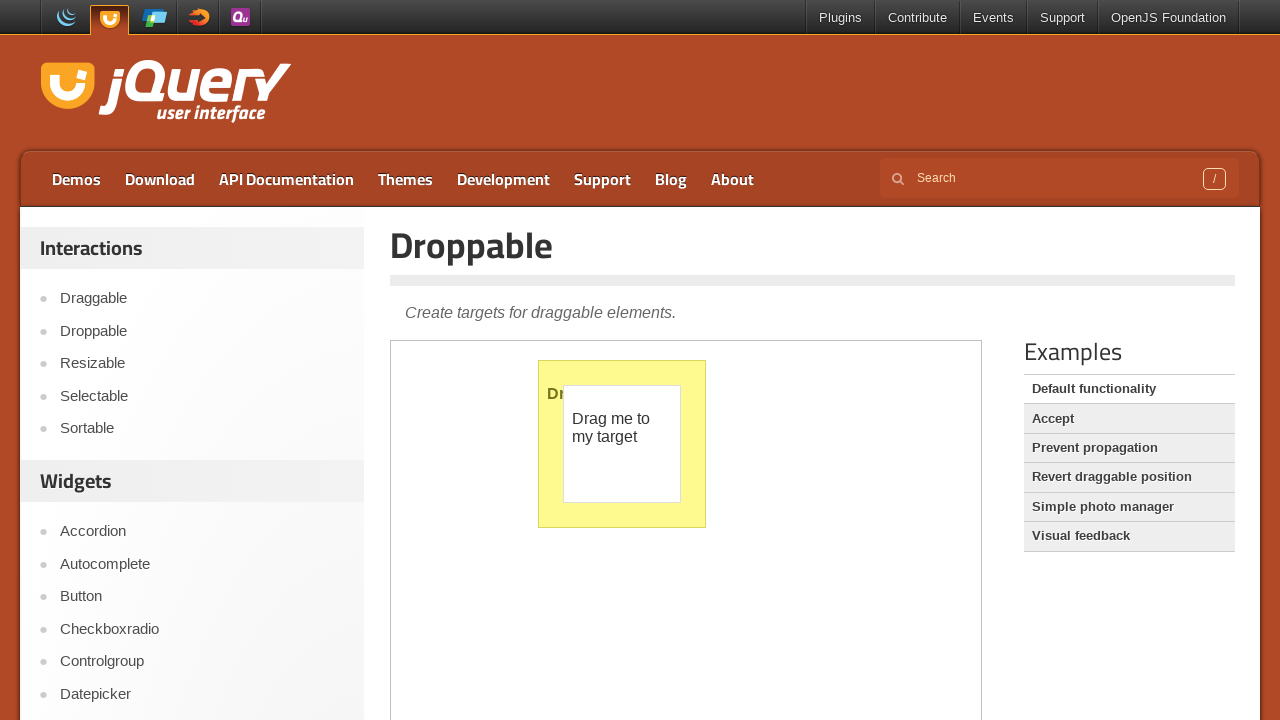

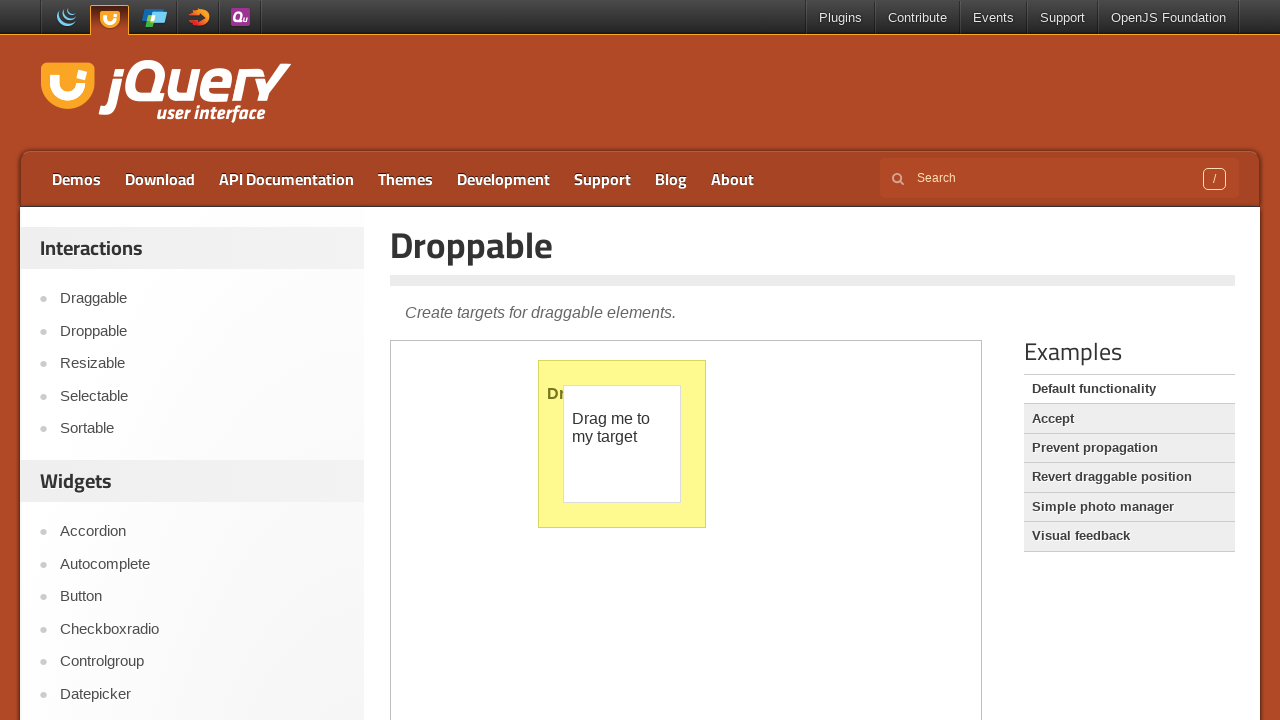